Tests finding and clicking a link with specific calculated text, then fills out a multi-field form with personal information (first name, last name, city, country) and submits it.

Starting URL: http://suninjuly.github.io/find_link_text

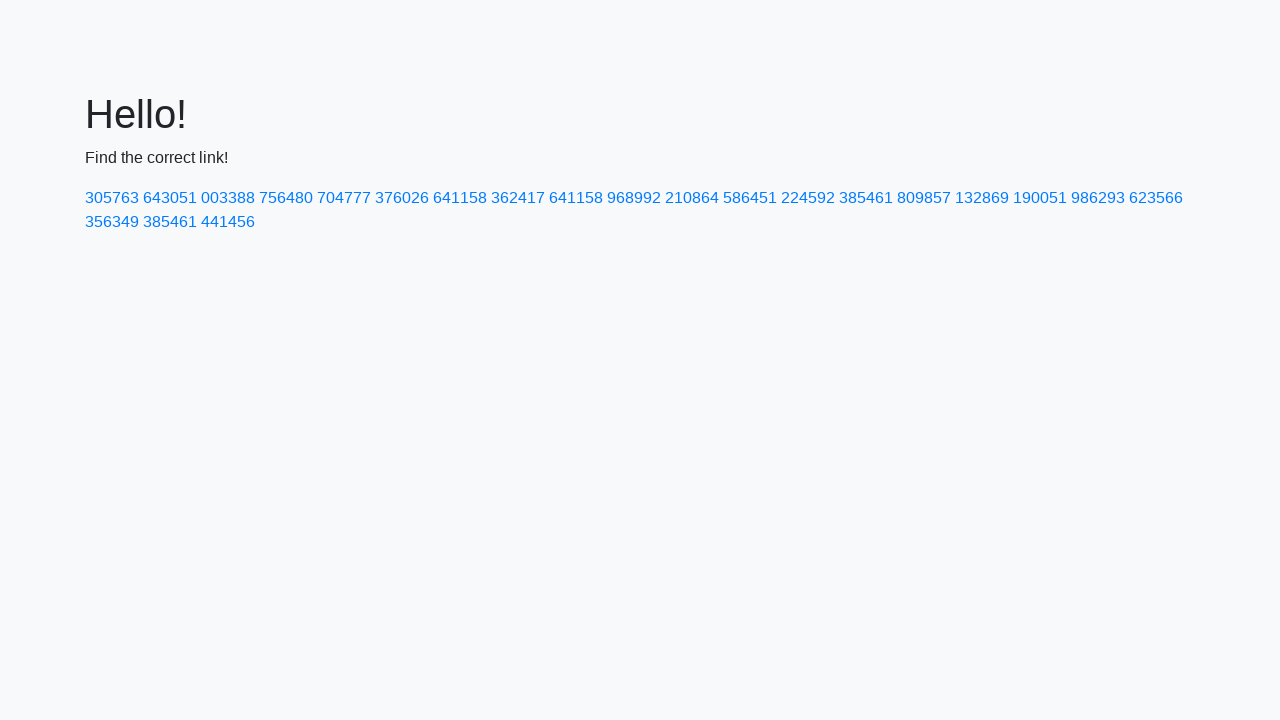

Clicked link with calculated text '224592' at (808, 198) on a:text-is('224592')
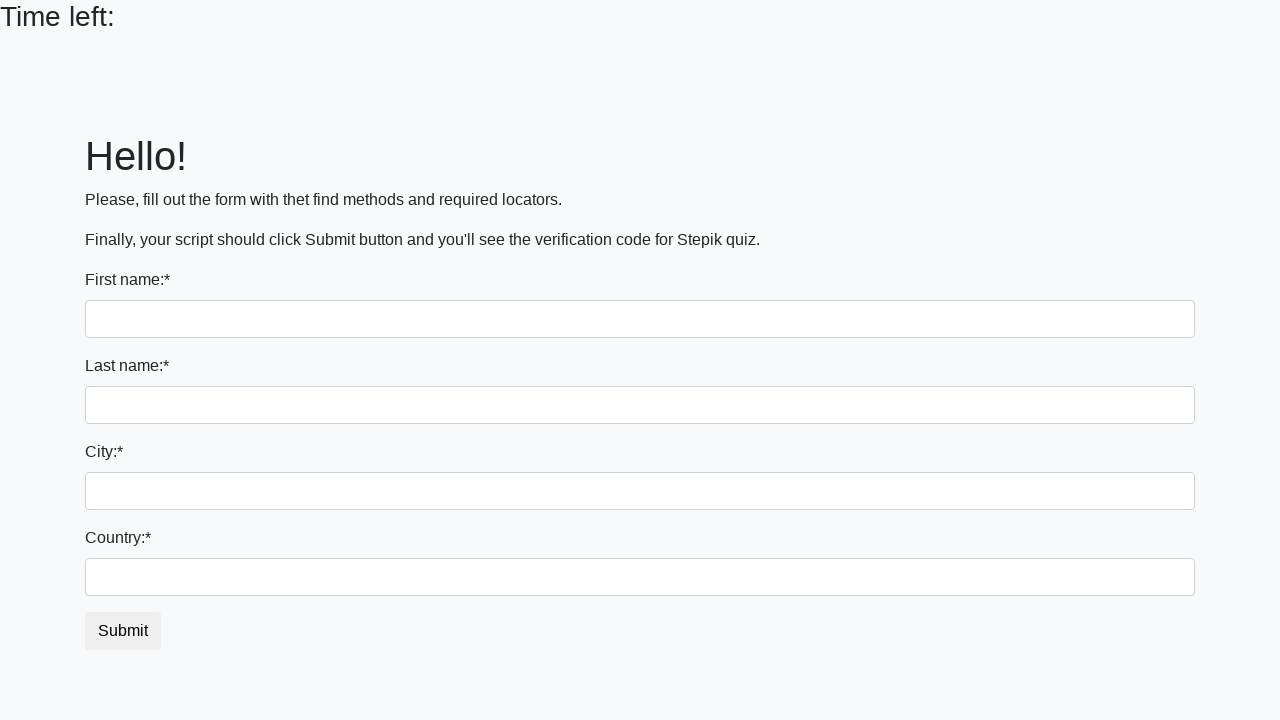

Filled first name input with 'Ivan' on input >> nth=0
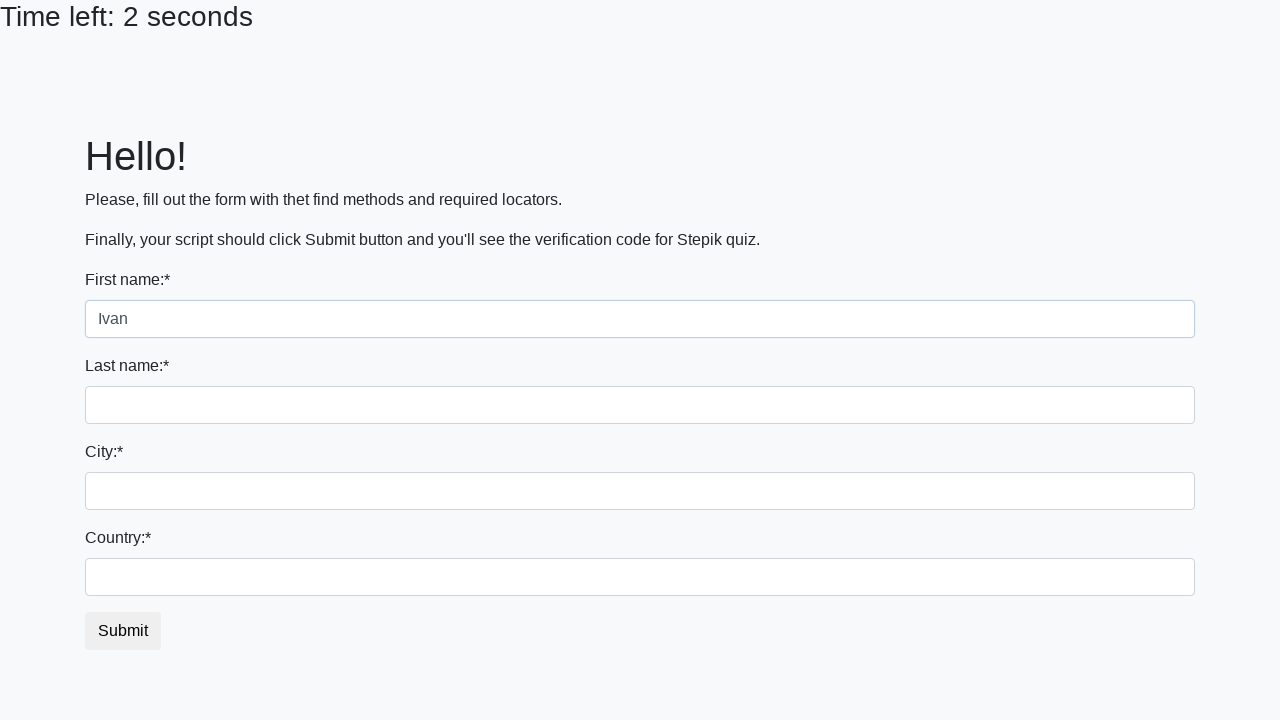

Filled last name input with 'Petrov' on input[name='last_name']
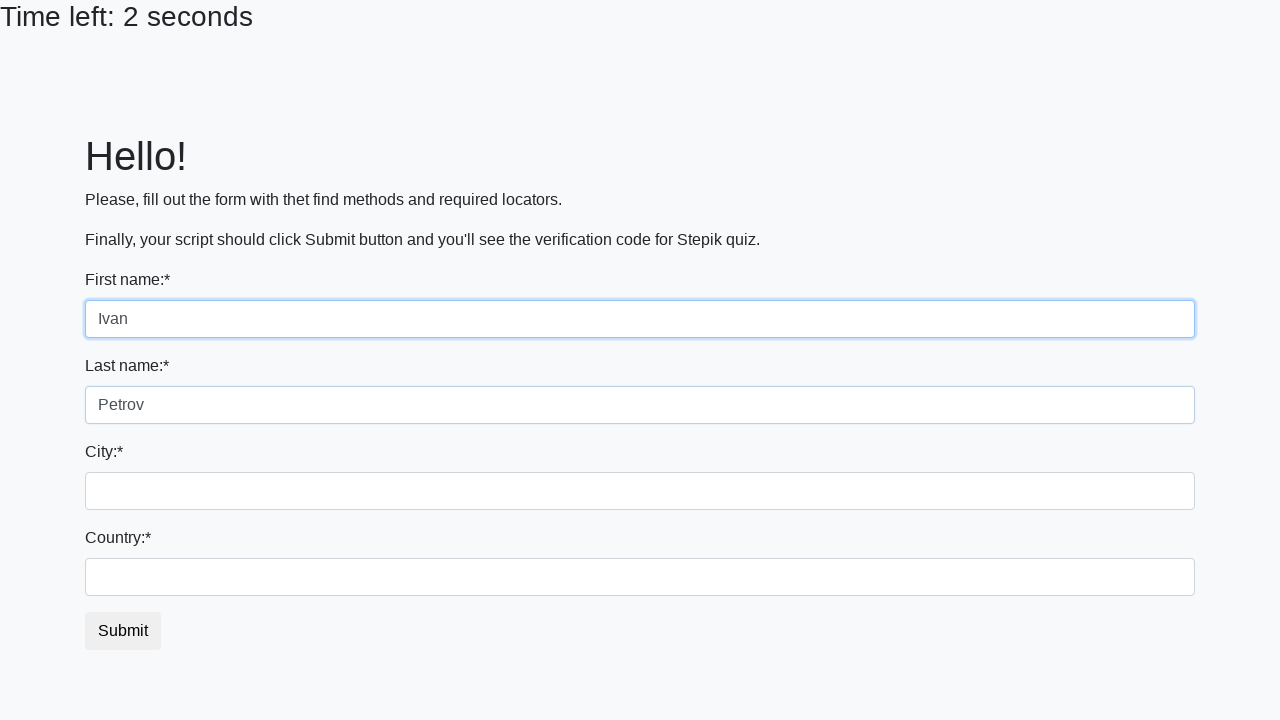

Filled city input with 'Smolensk' on .form-control.city
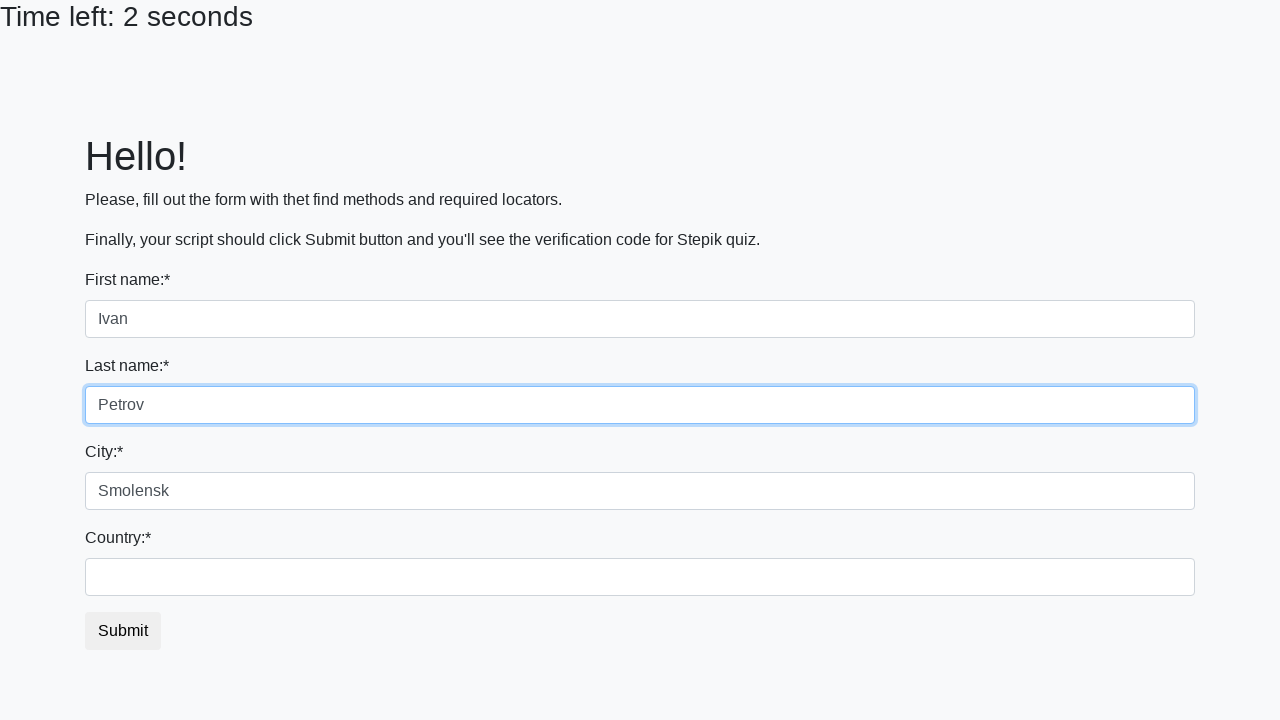

Filled country input with 'Russia' on #country
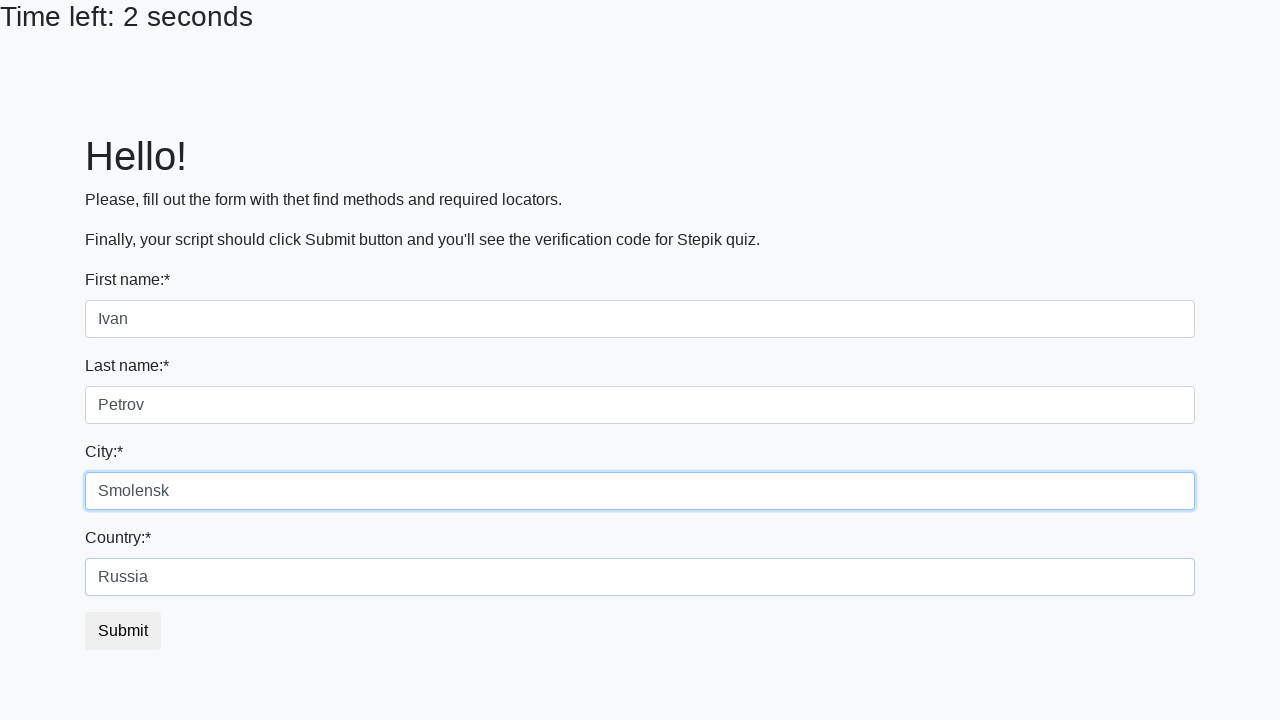

Clicked submit button to submit form at (123, 631) on button.btn
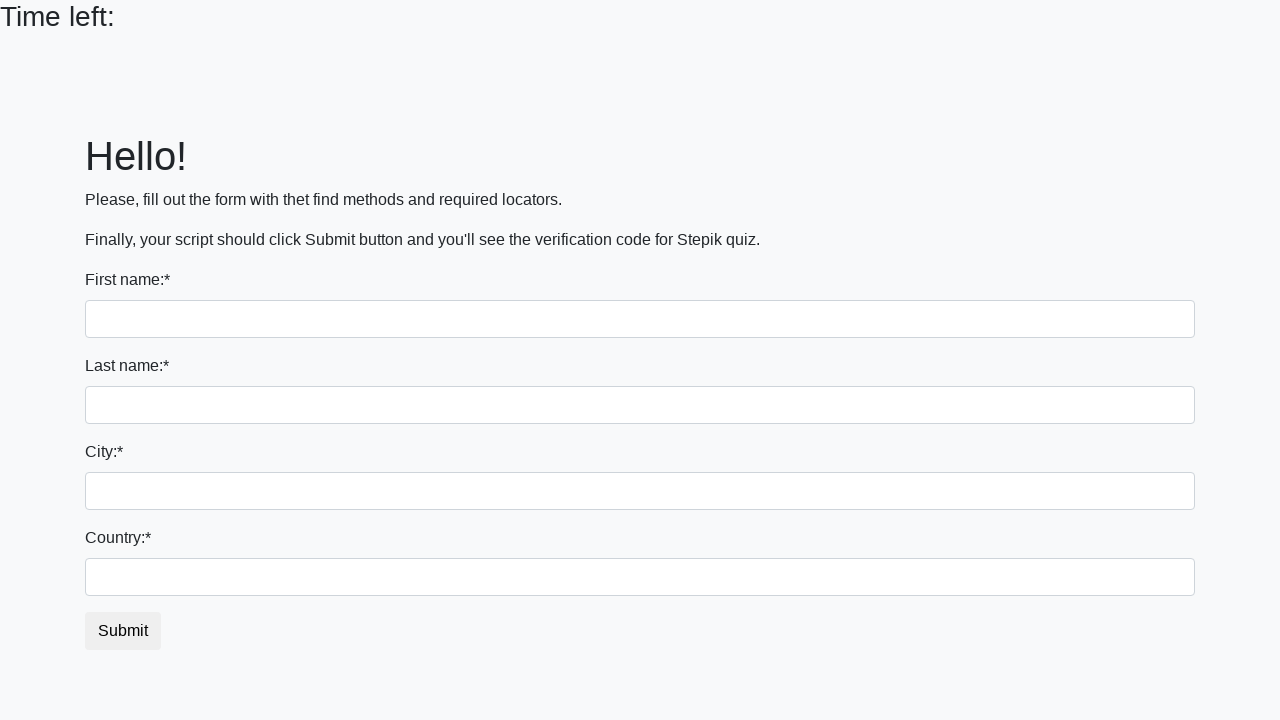

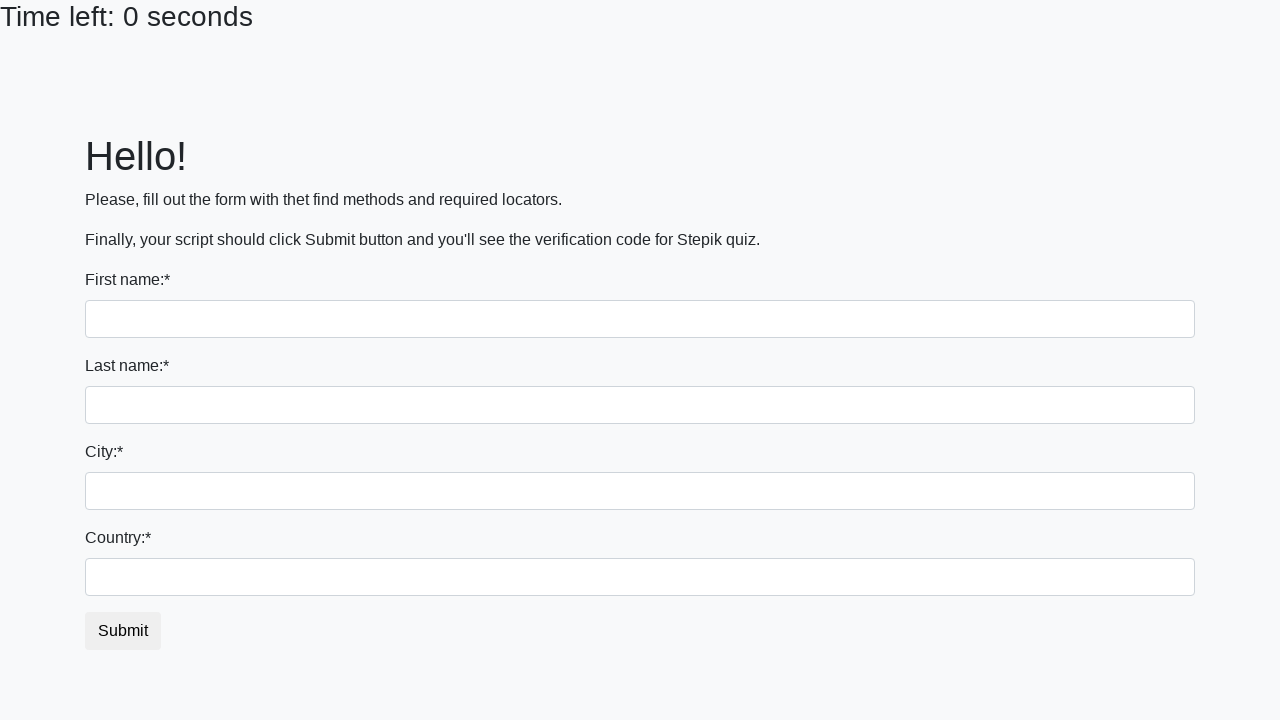